Tests browser window handling by clicking a link that opens a new window, switching to the new window, and verifying the new window's content displays correctly.

Starting URL: http://the-internet.herokuapp.com/windows

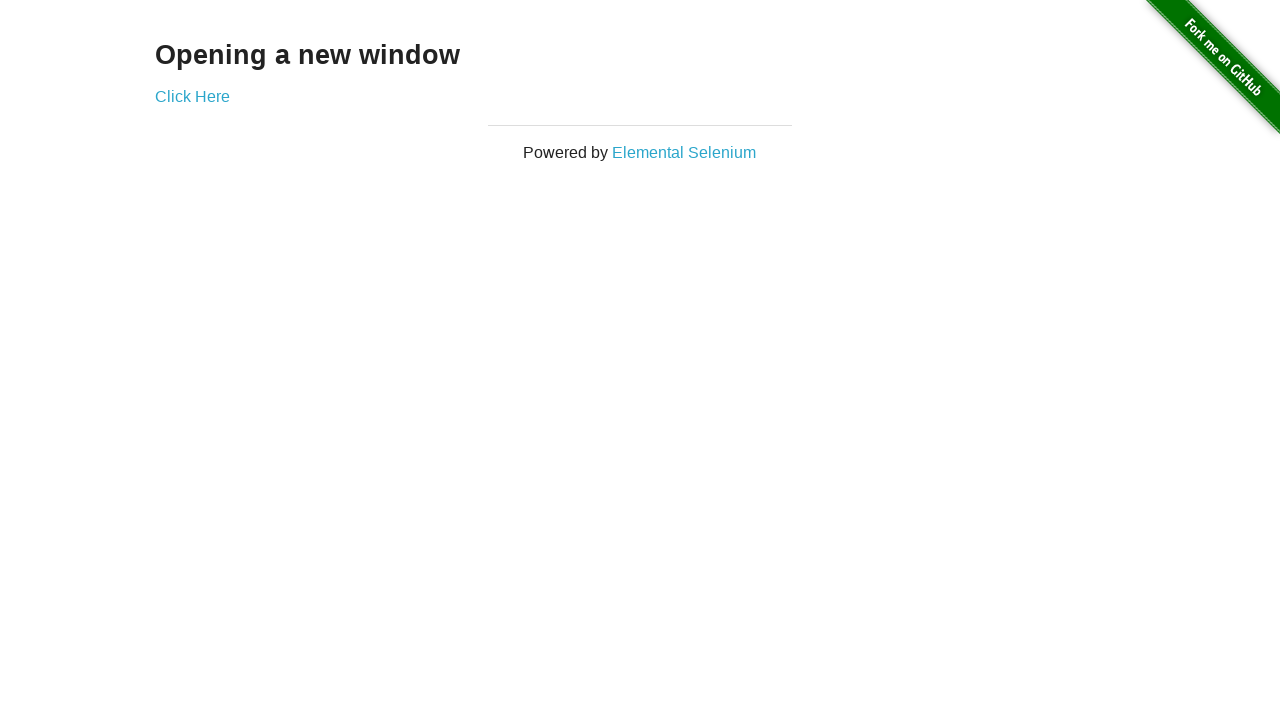

Verified initial page title is 'The Internet'
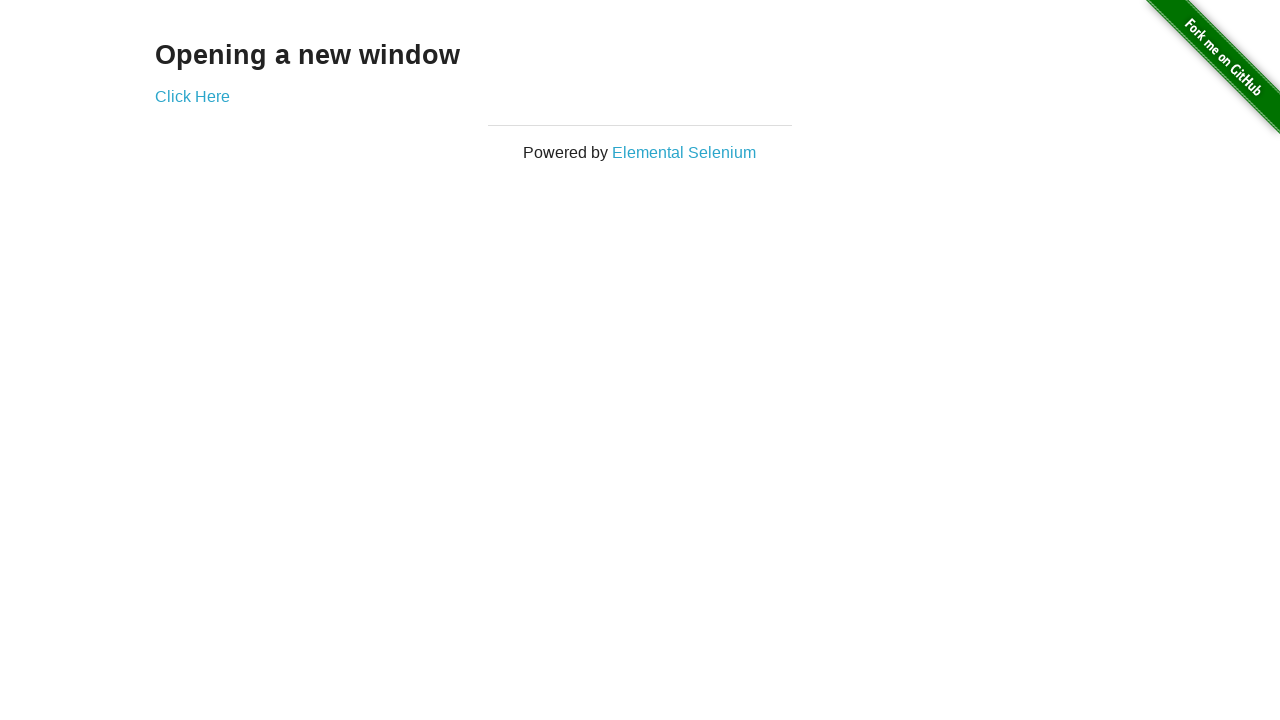

Clicked 'Click Here' link to open new window at (192, 96) on a[href='/windows/new']
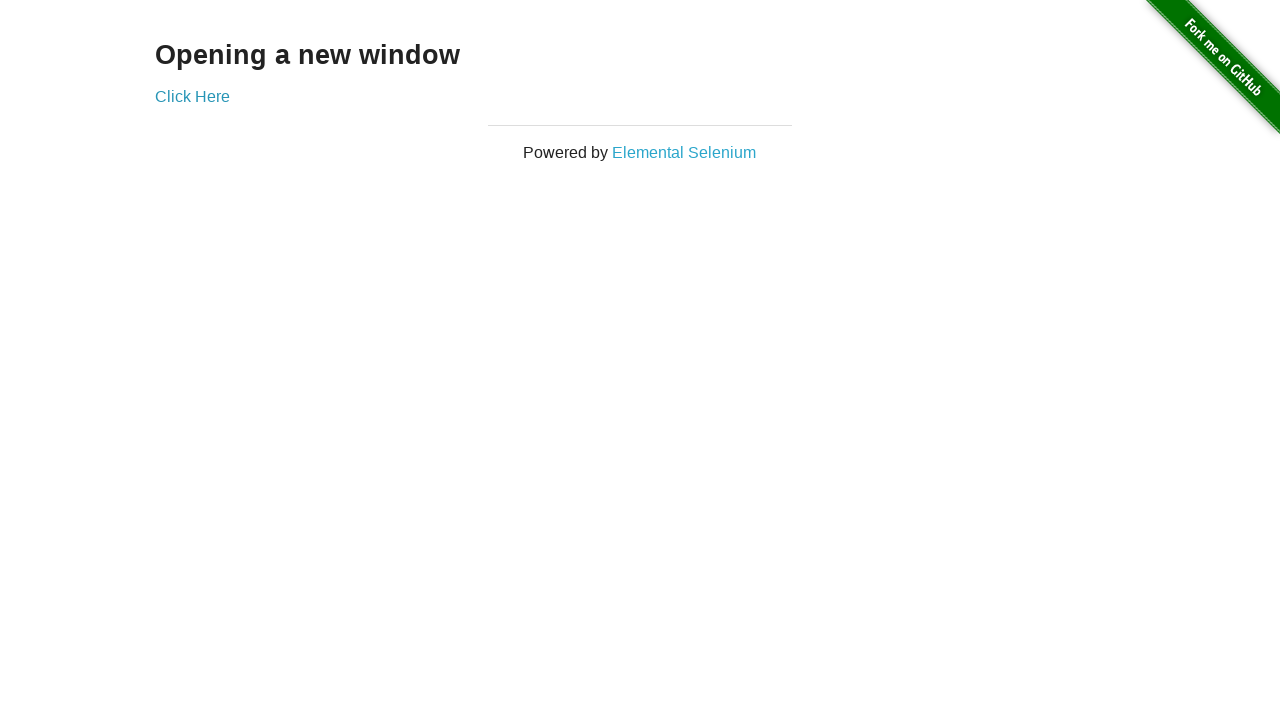

New window opened and switched to it at (192, 96) on a[href='/windows/new']
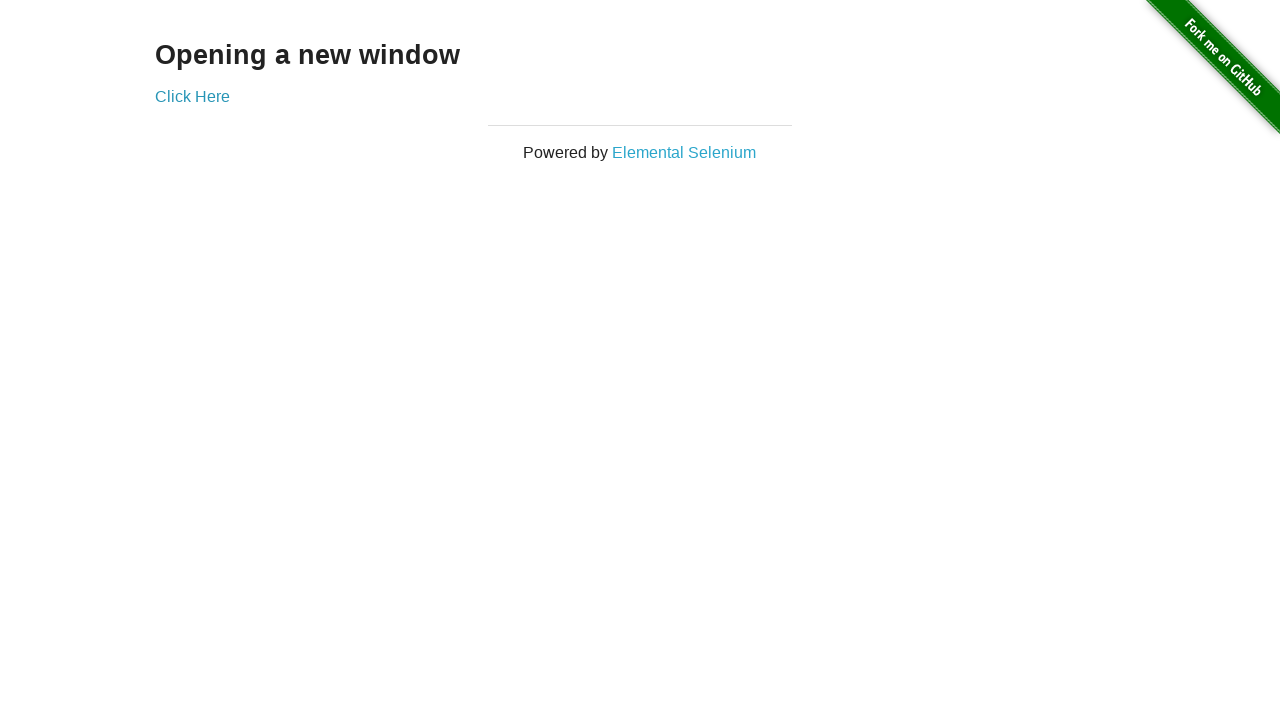

New window page fully loaded
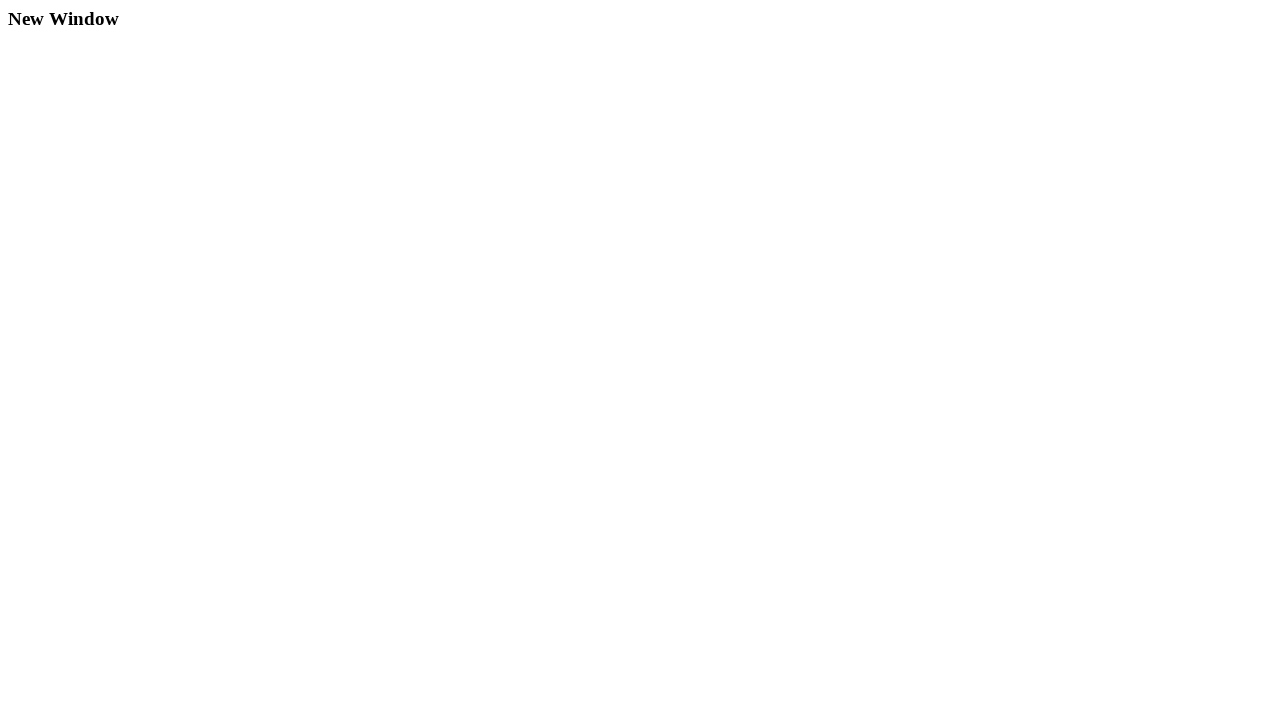

Verified new window page title is 'New Window'
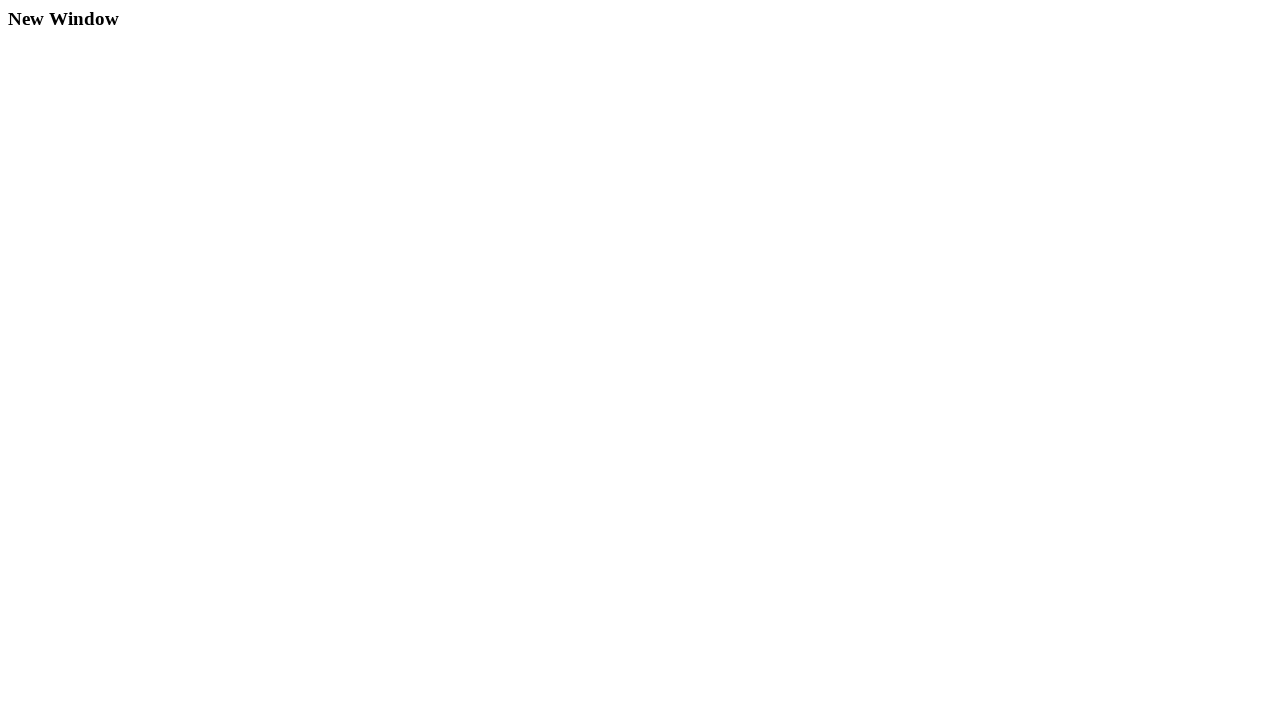

Verified new window content with 'New Window' heading is displayed
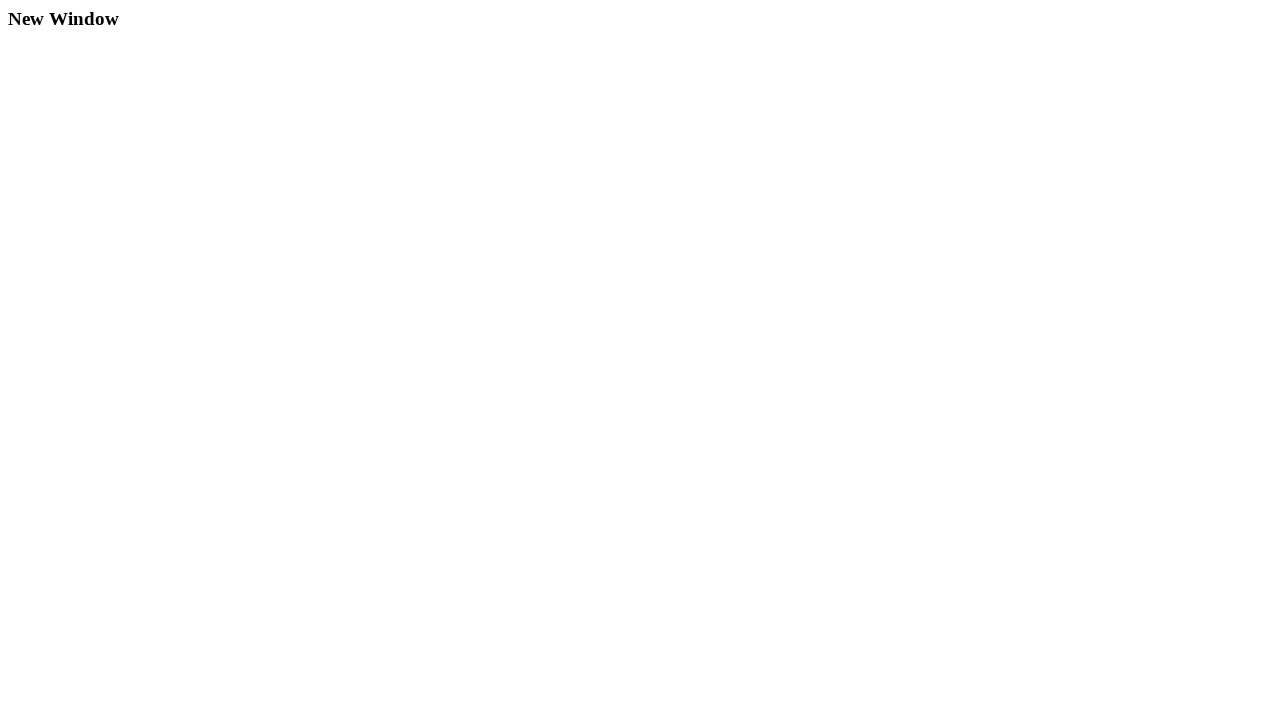

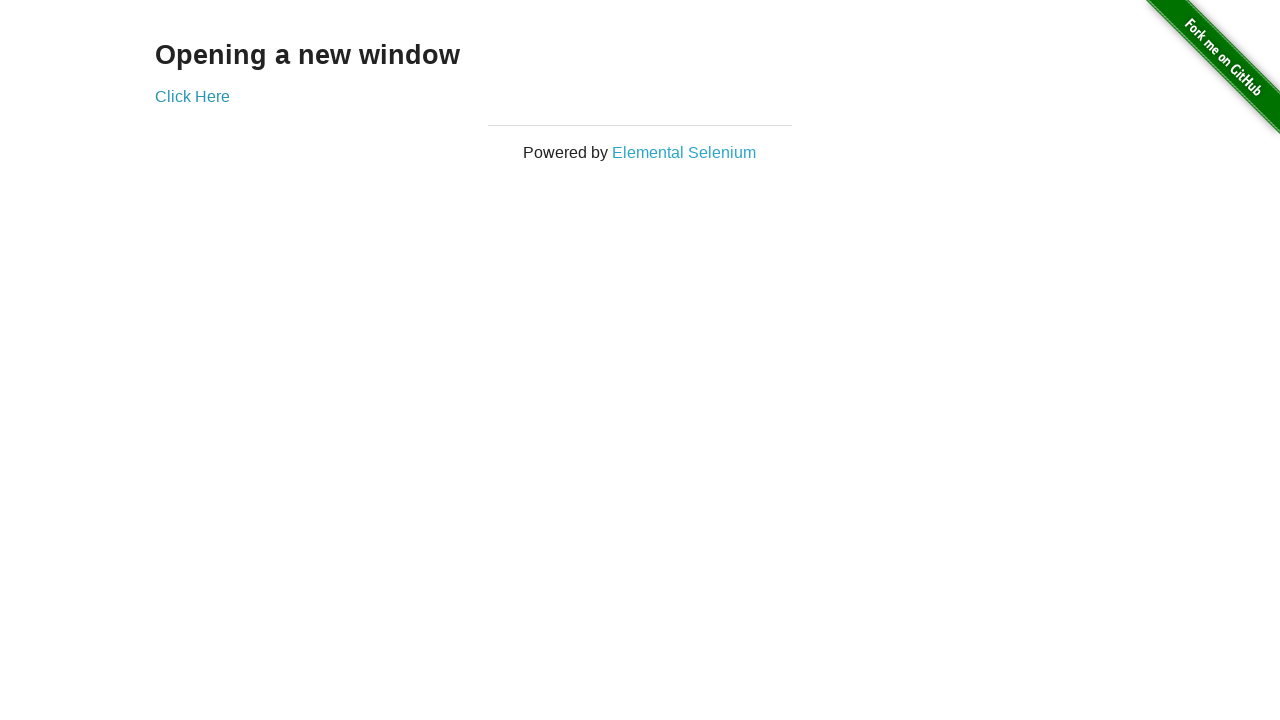